Opens YouTube homepage

Starting URL: https://www.youtube.com/

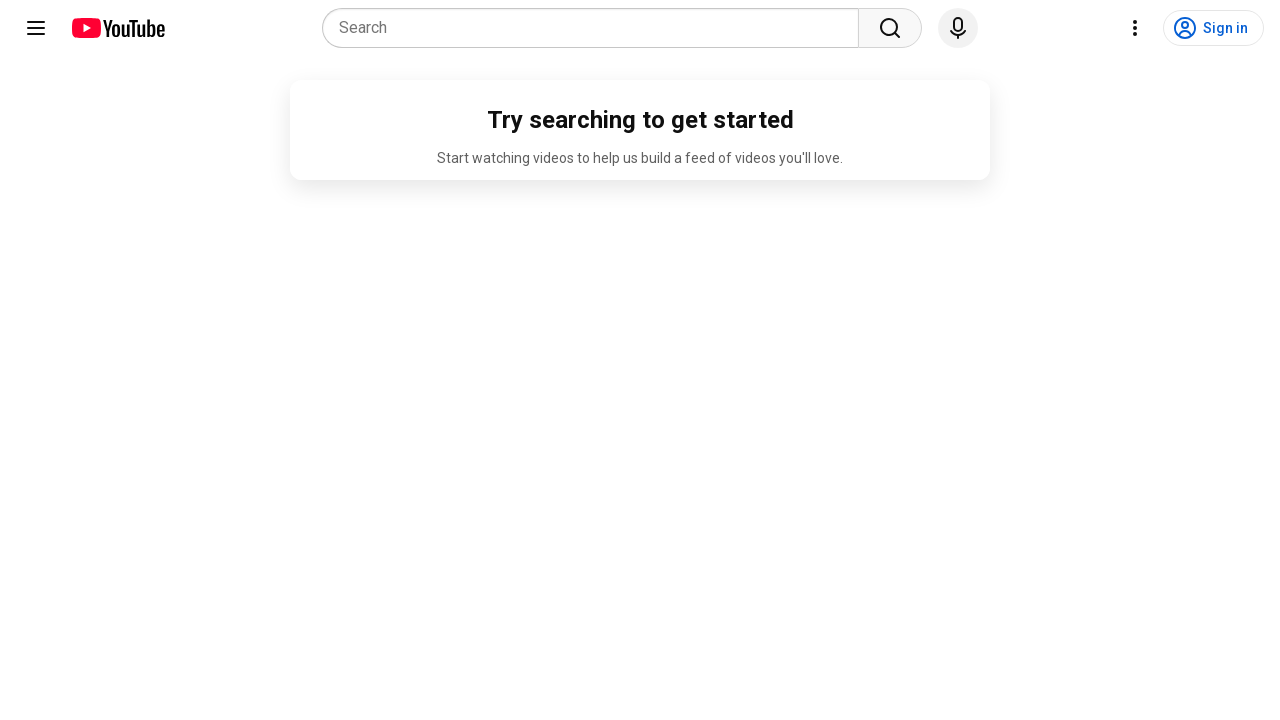

Navigated to YouTube homepage
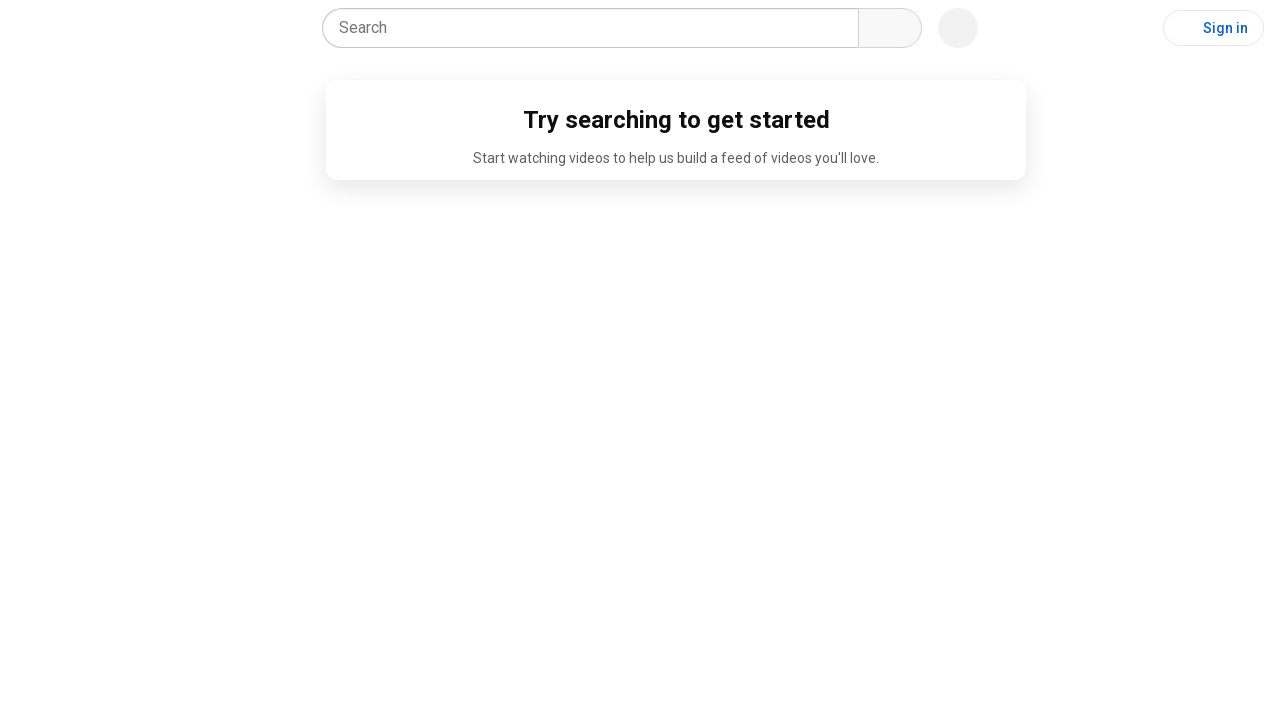

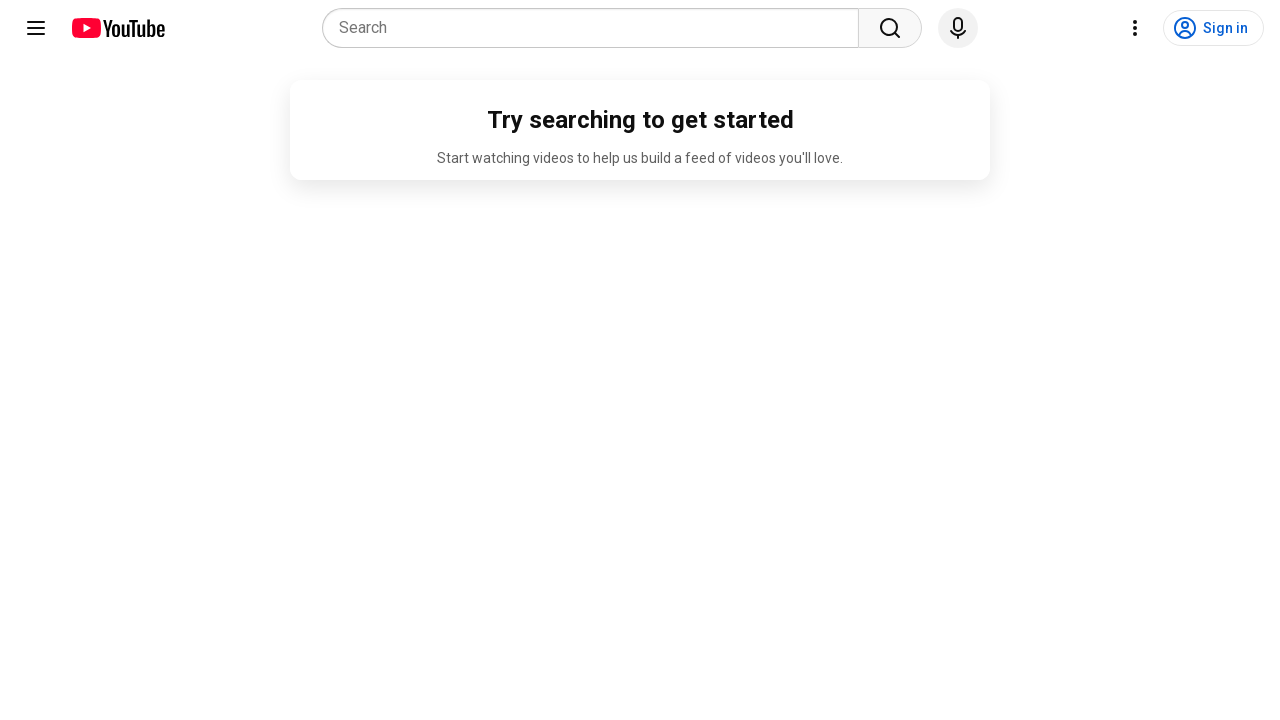